Opens Target Circle page to verify it loads correctly

Starting URL: https://www.target.com/circle

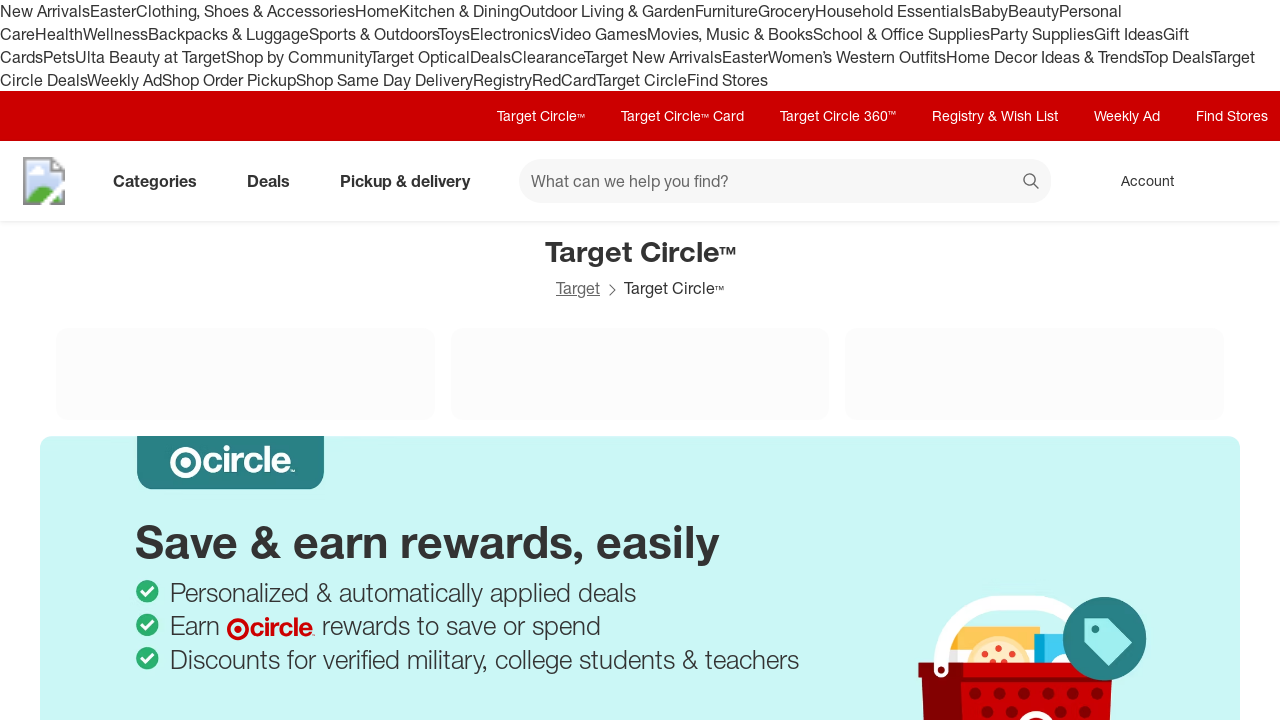

Target Circle page loaded and network idle
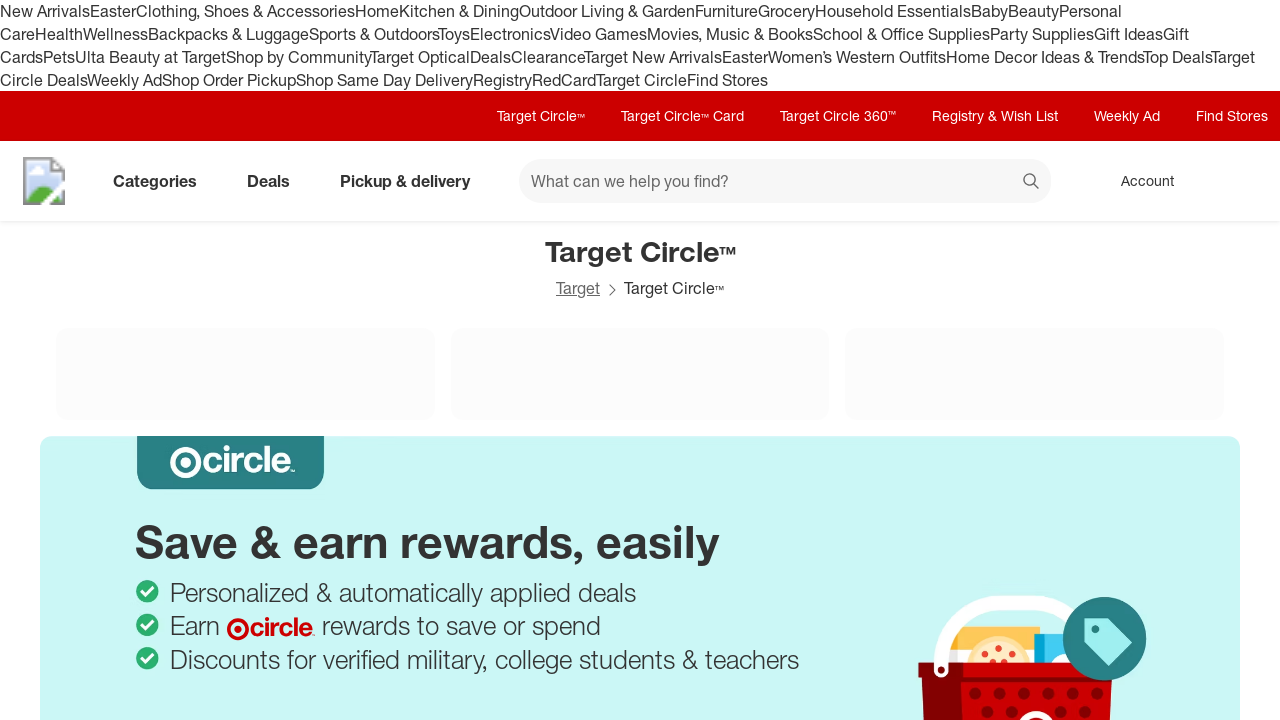

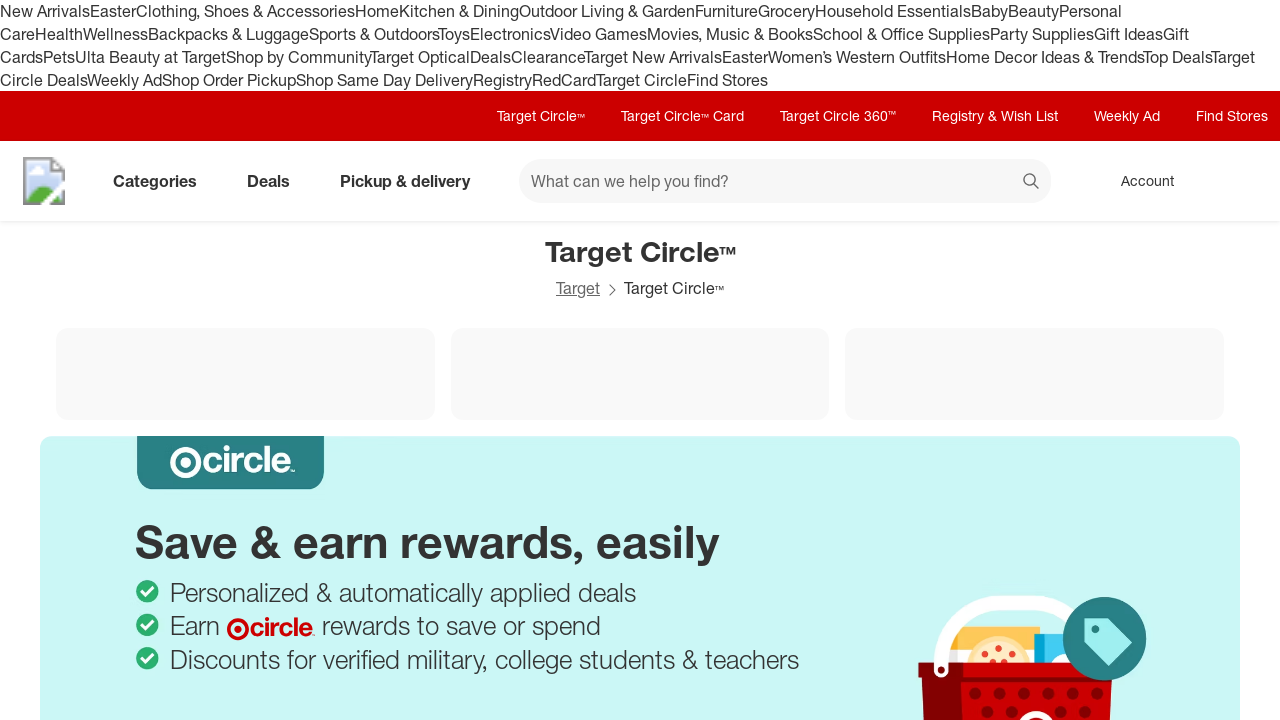